Tests table interaction by counting rows and columns, reading cell values, and sorting the table by clicking a header

Starting URL: https://training-support.net/webelements/tables

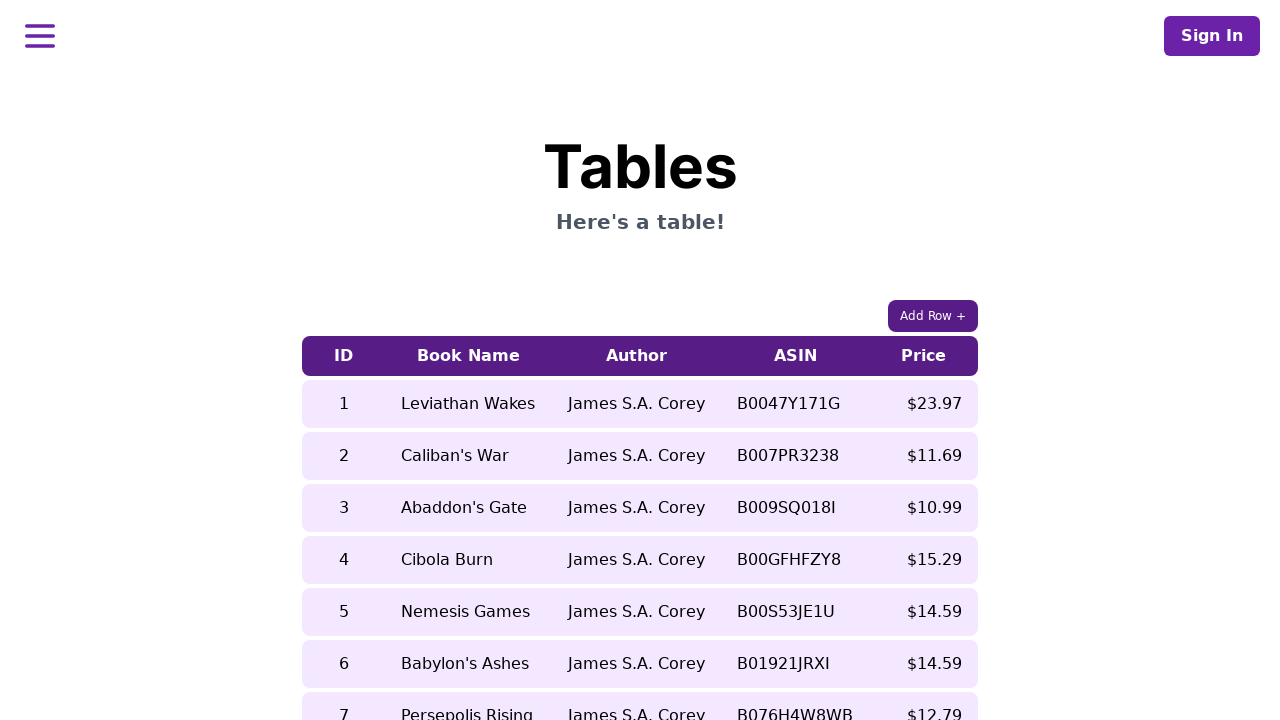

Retrieved page title
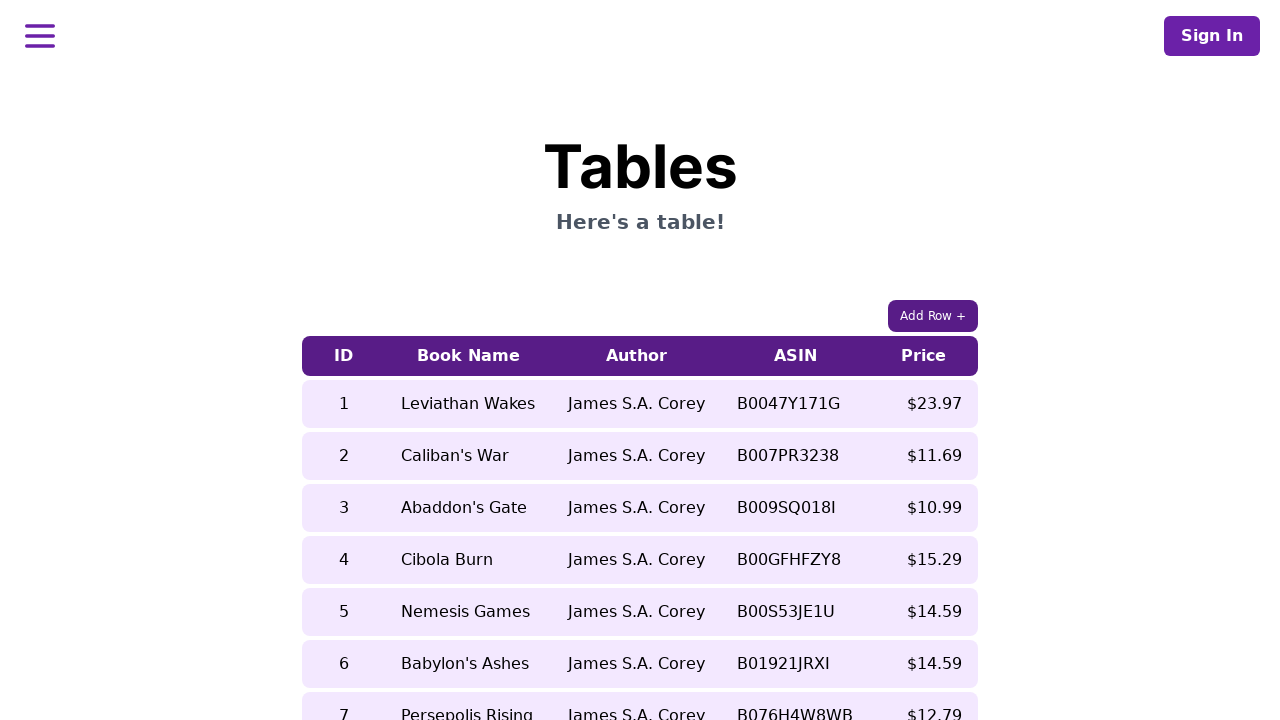

Counted table columns: 5 columns found
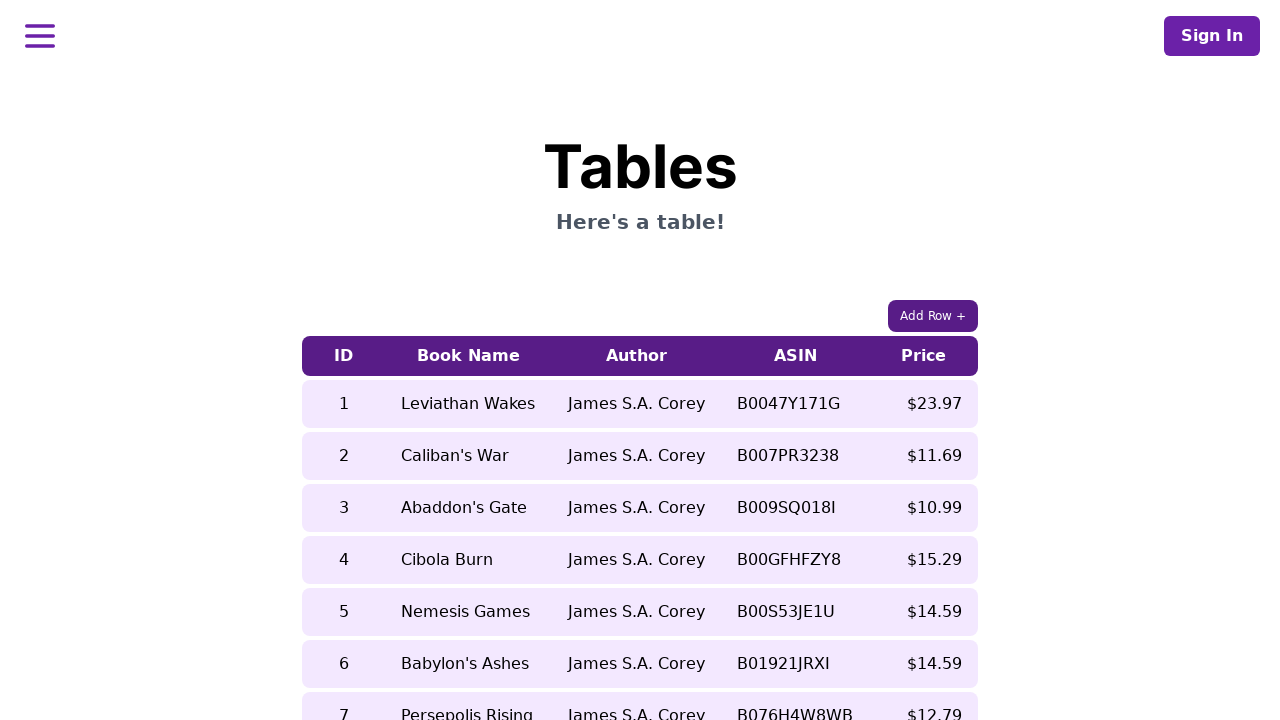

Counted table rows: 9 rows found
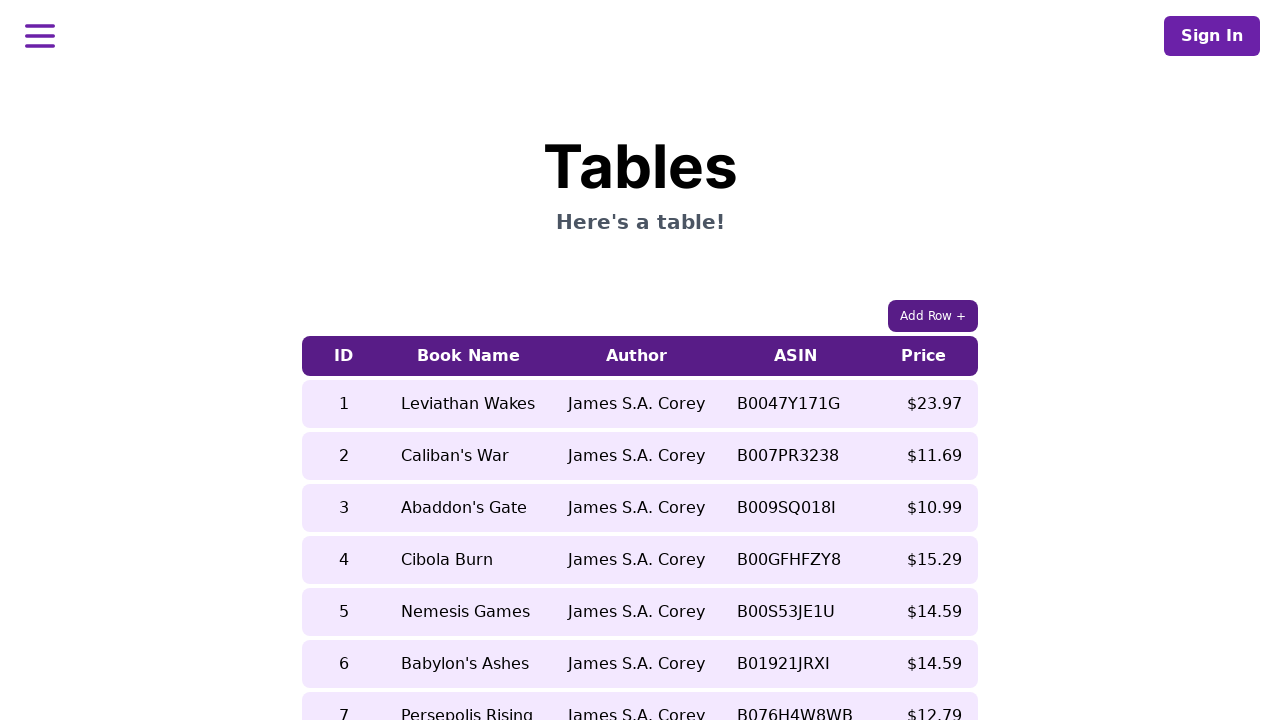

Retrieved book name from 5th row, 2nd column: Nemesis Games
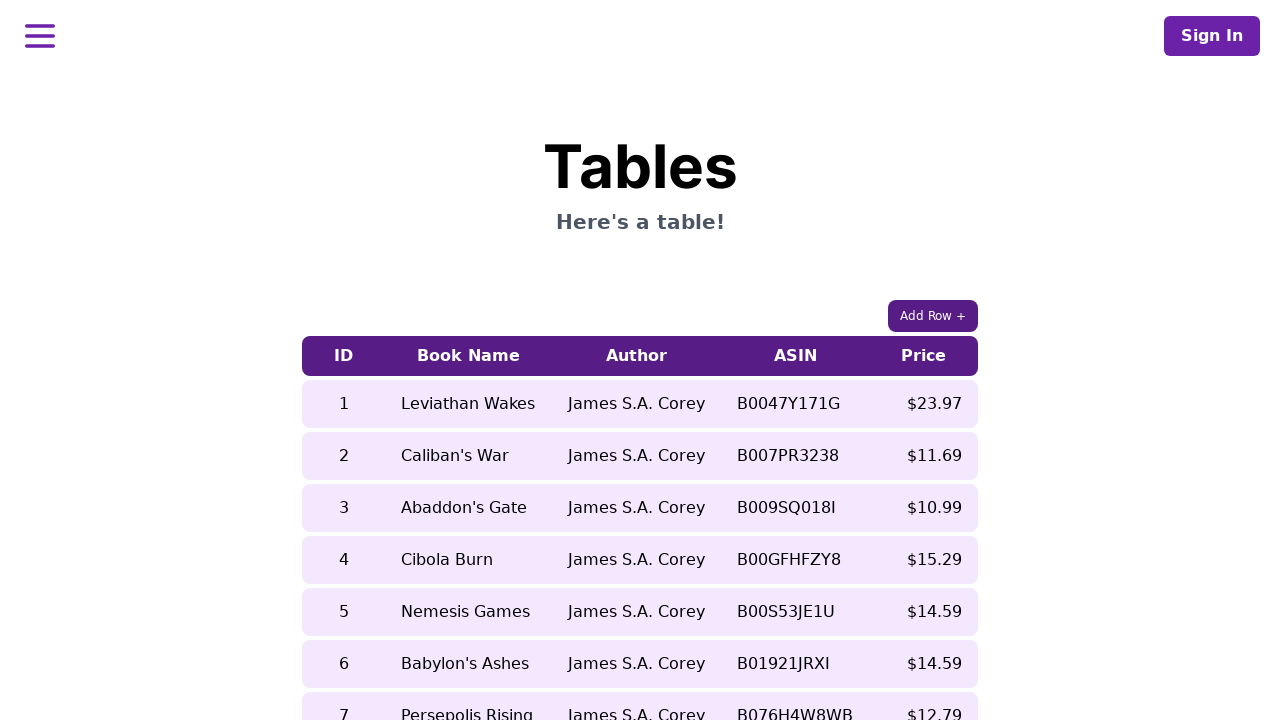

Clicked 5th column header to sort table by price at (924, 356) on xpath=//table[contains(@class,'w-full')]/thead/tr/th[5]
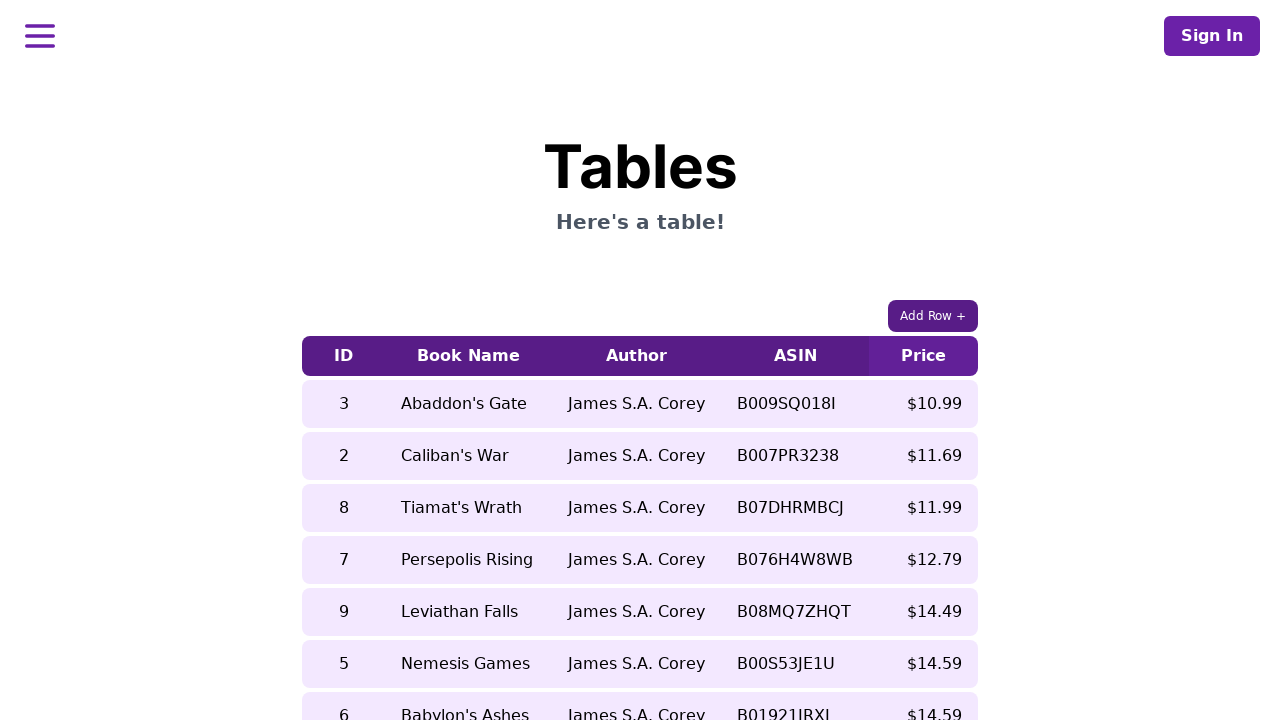

Retrieved book name from 5th row after sorting: Leviathan Falls
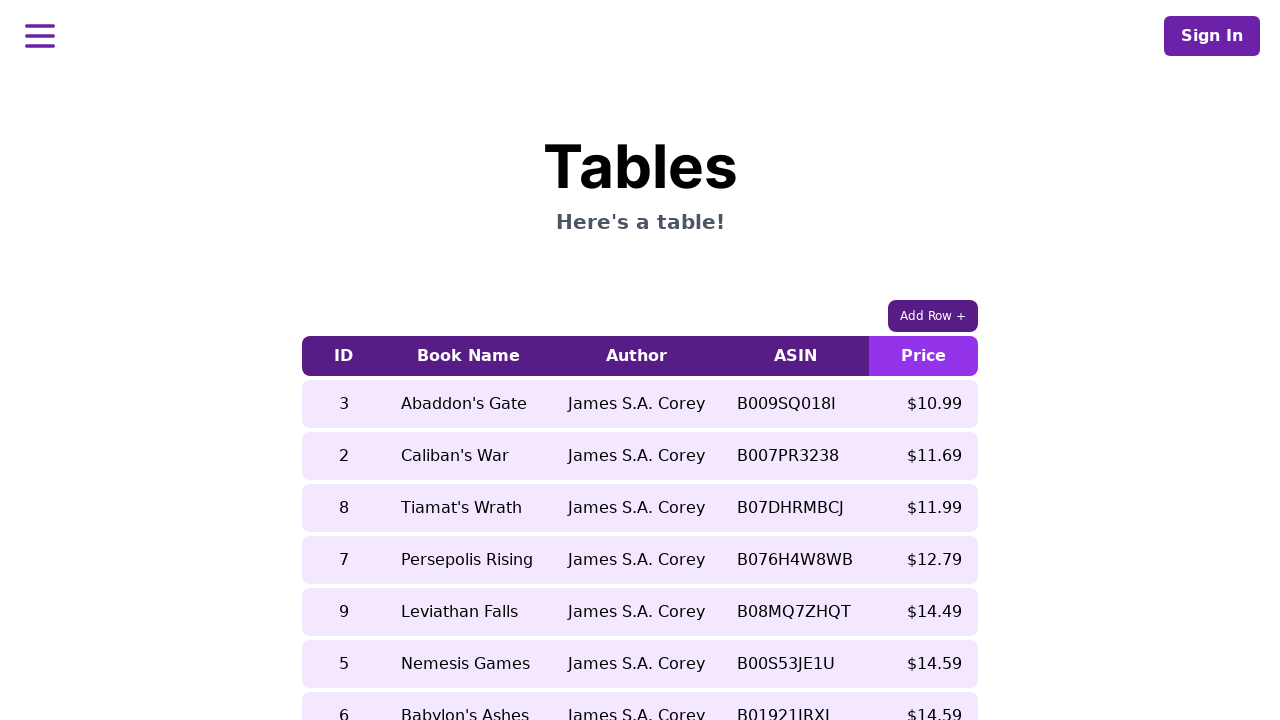

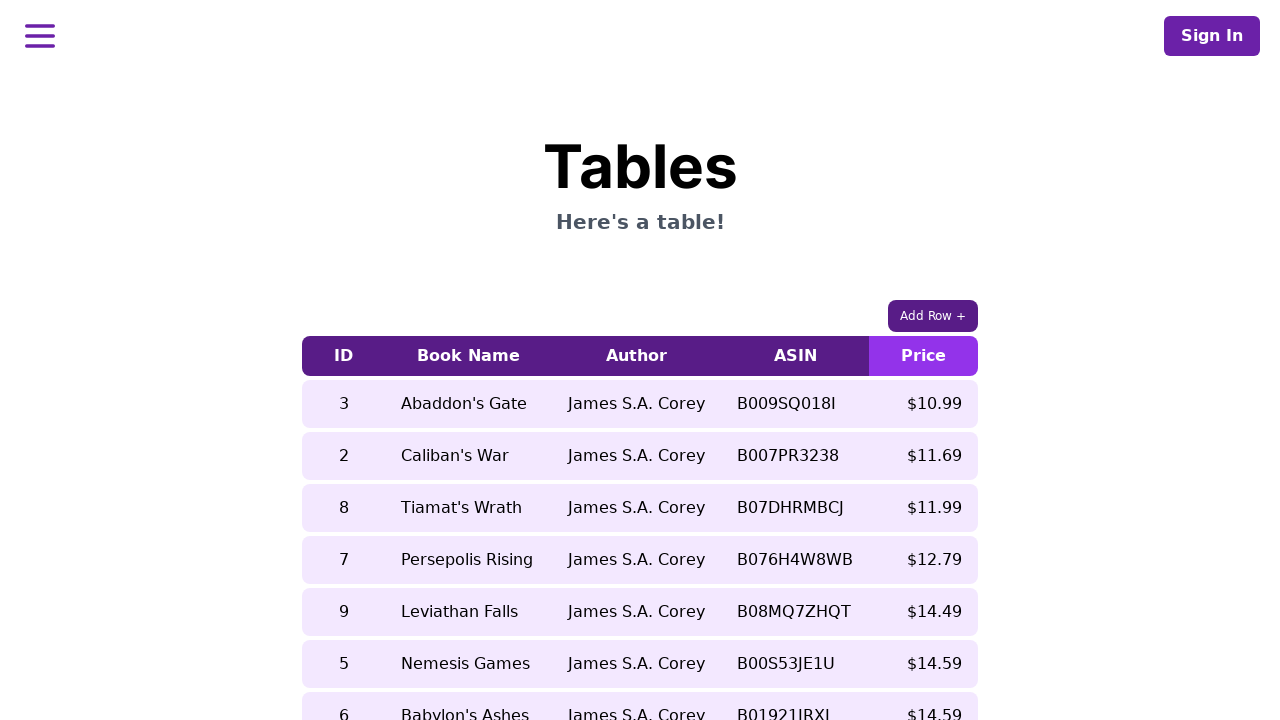